Navigates to a file download page and clicks on a text file link to initiate a download

Starting URL: http://the-internet.herokuapp.com/download

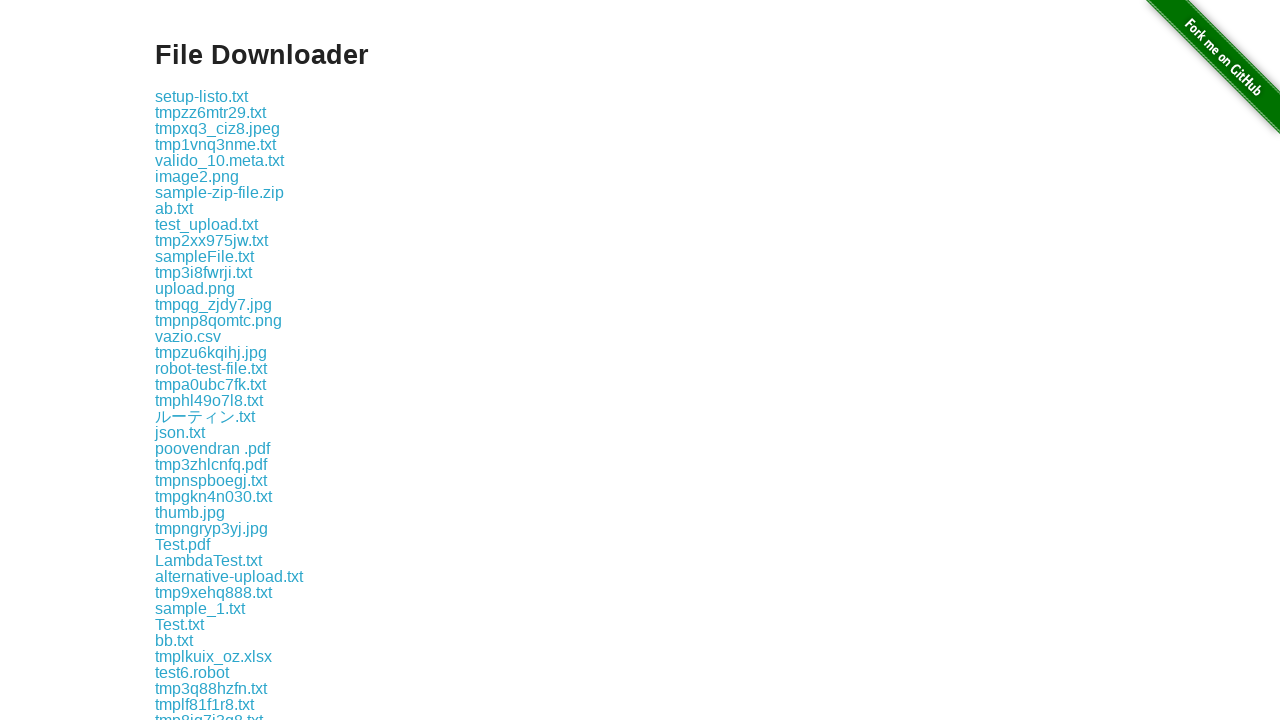

Clicked on text file link to initiate download at (198, 360) on xpath=//a[text()='some-file.txt']
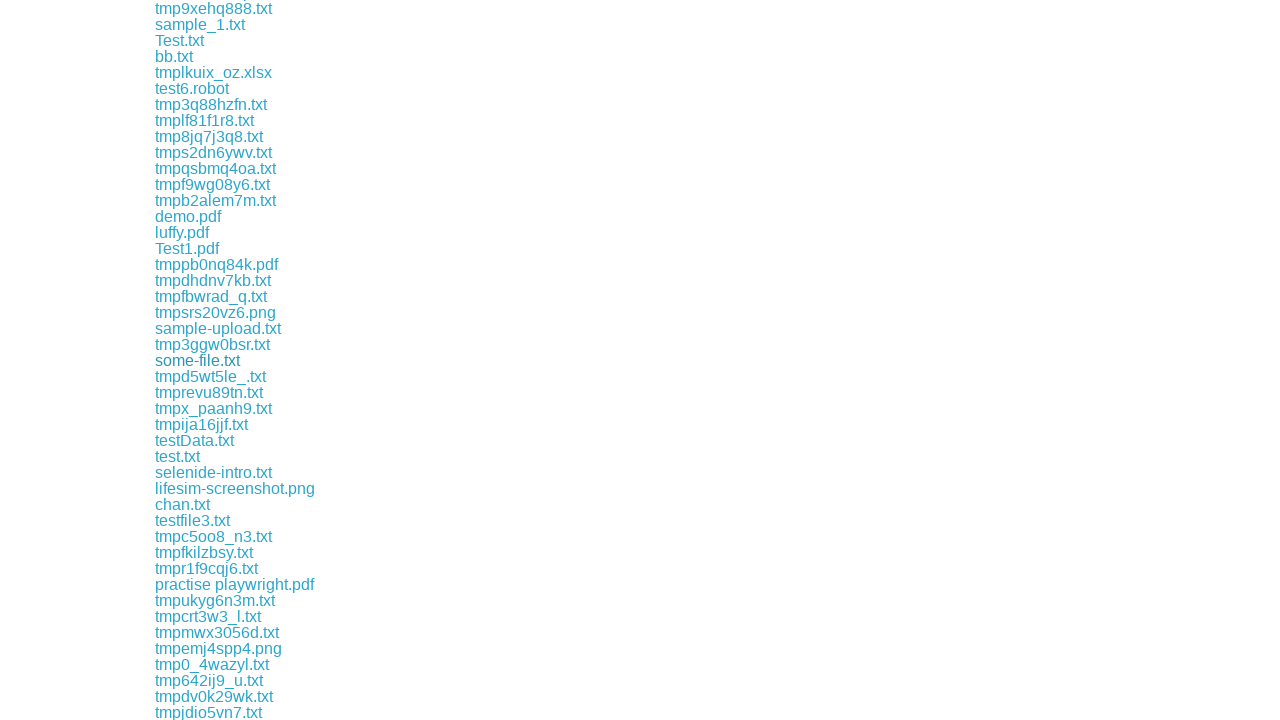

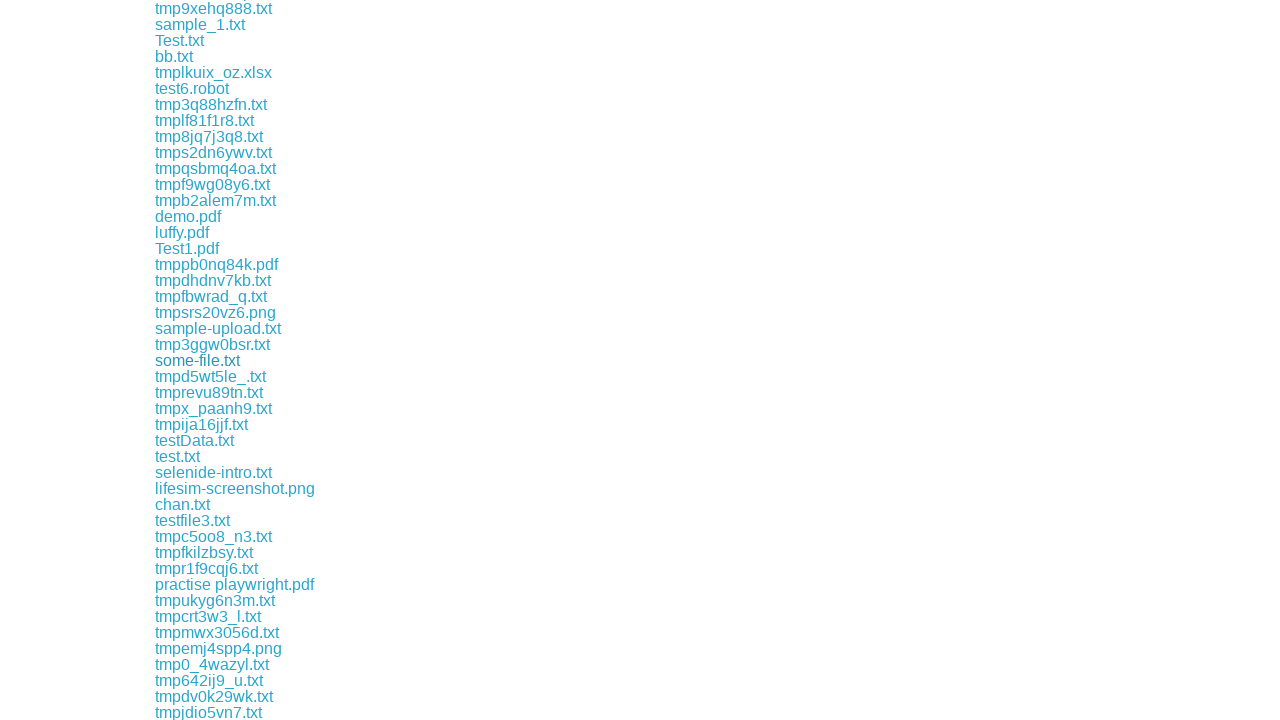